Tests that clicking the uncompressed download option updates the CDN URL to include angular.js (uncompressed file)

Starting URL: https://angularjs.org

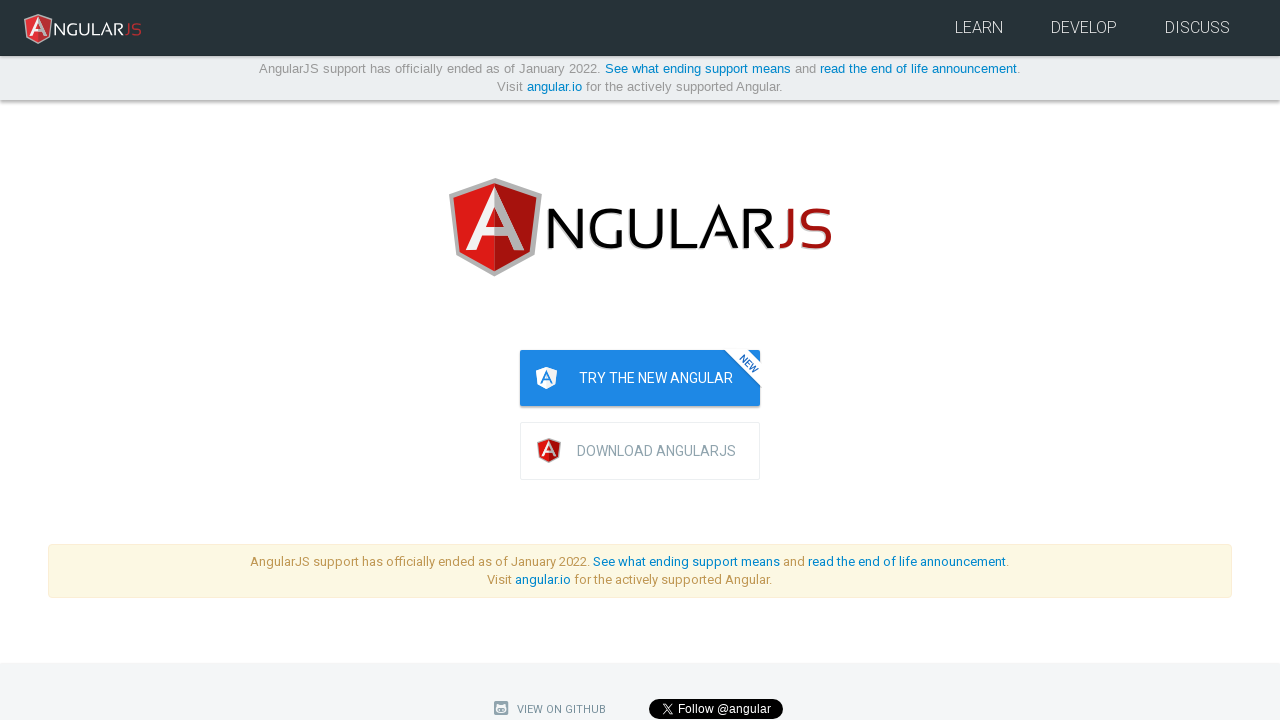

Clicked download button to open modal at (640, 451) on .download-btn
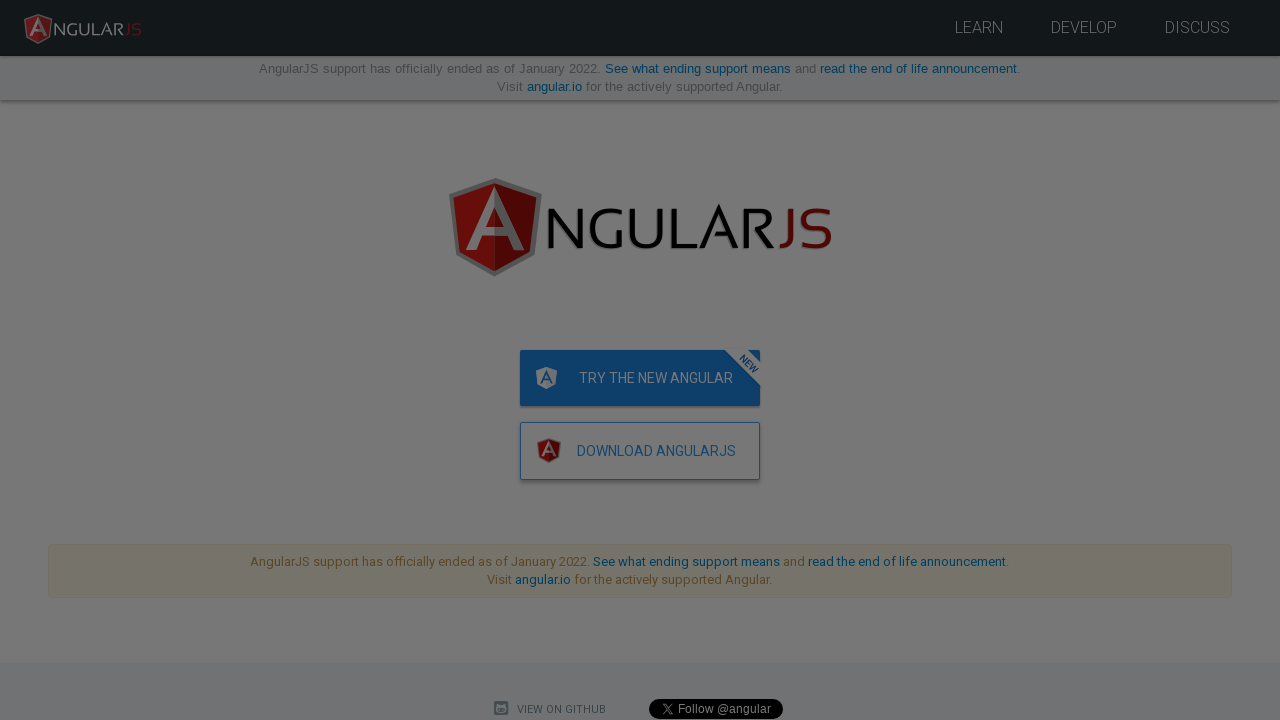

Waited 500ms for modal to appear
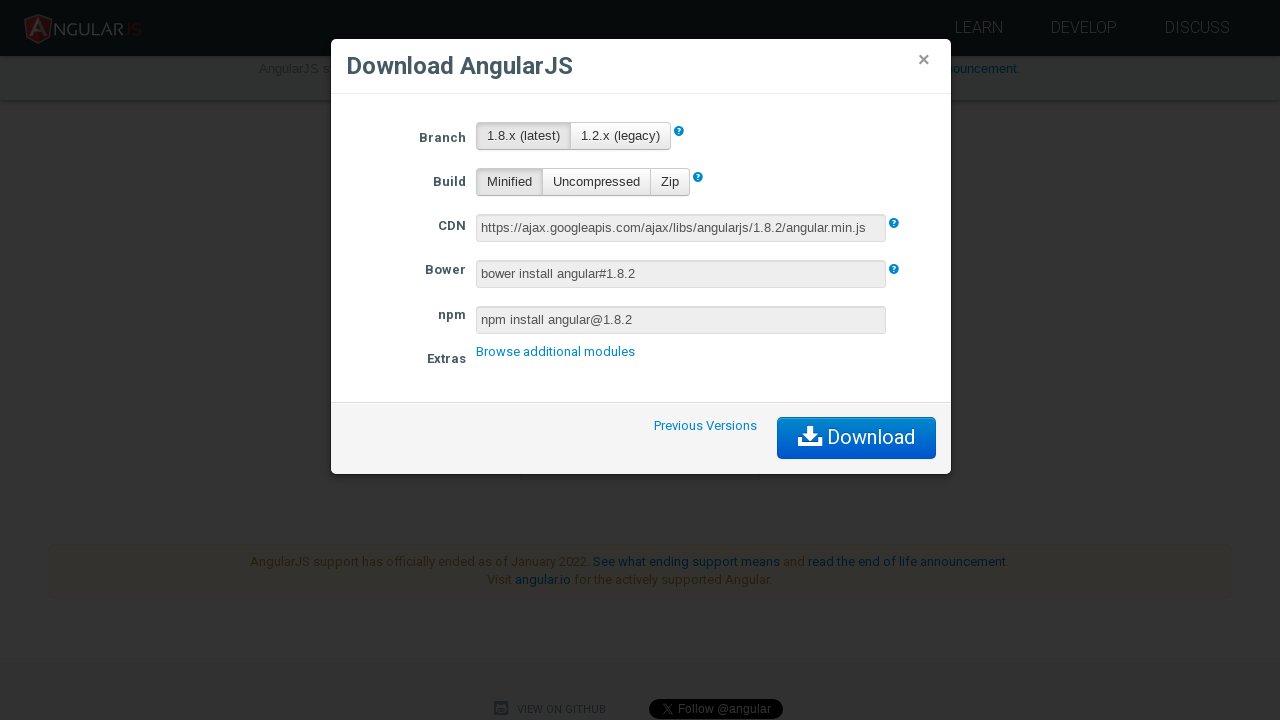

Clicked uncompressed download option at (596, 182) on .download-modal .modal-body > dl button.uncompressed
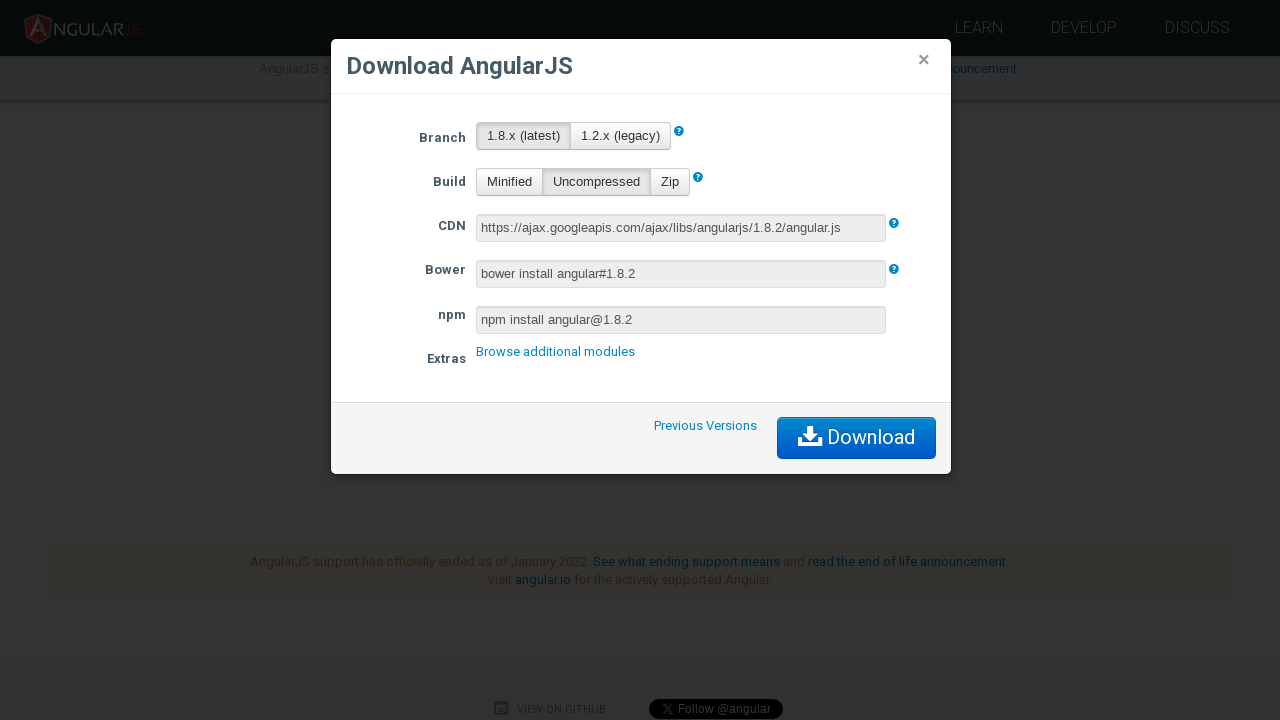

Located CDN URL input field
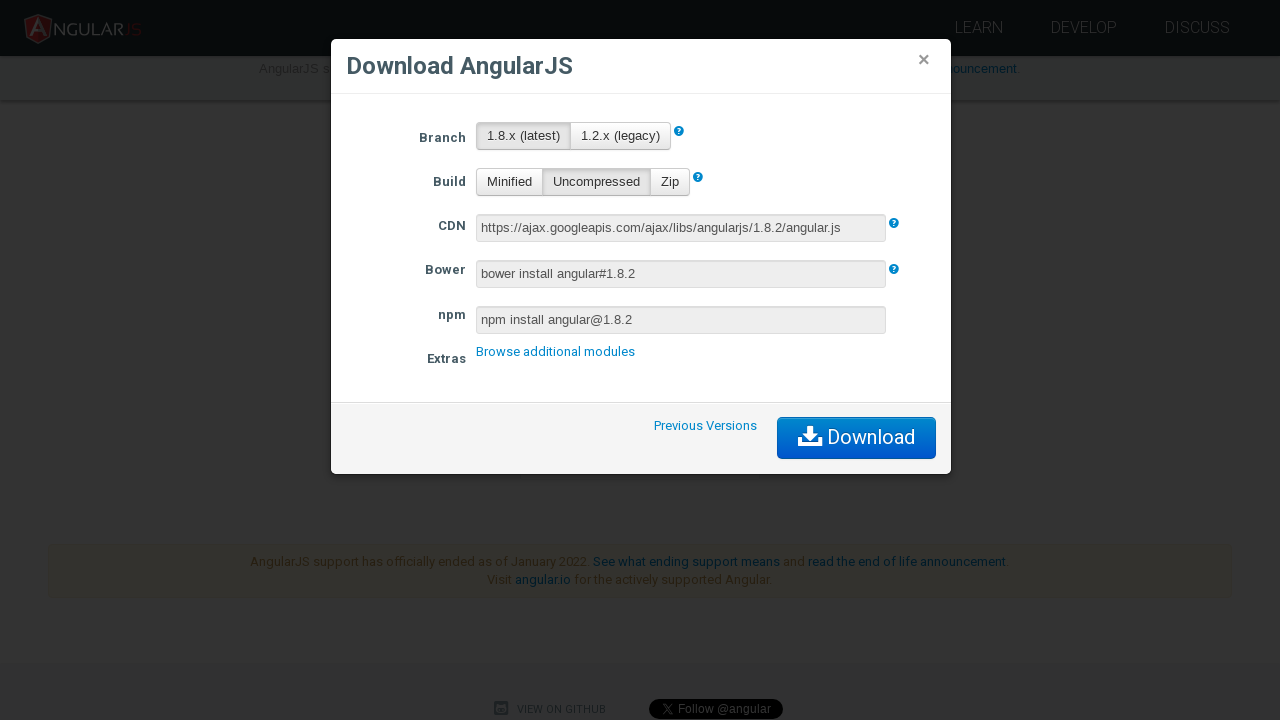

Confirmed CDN URL input field is visible
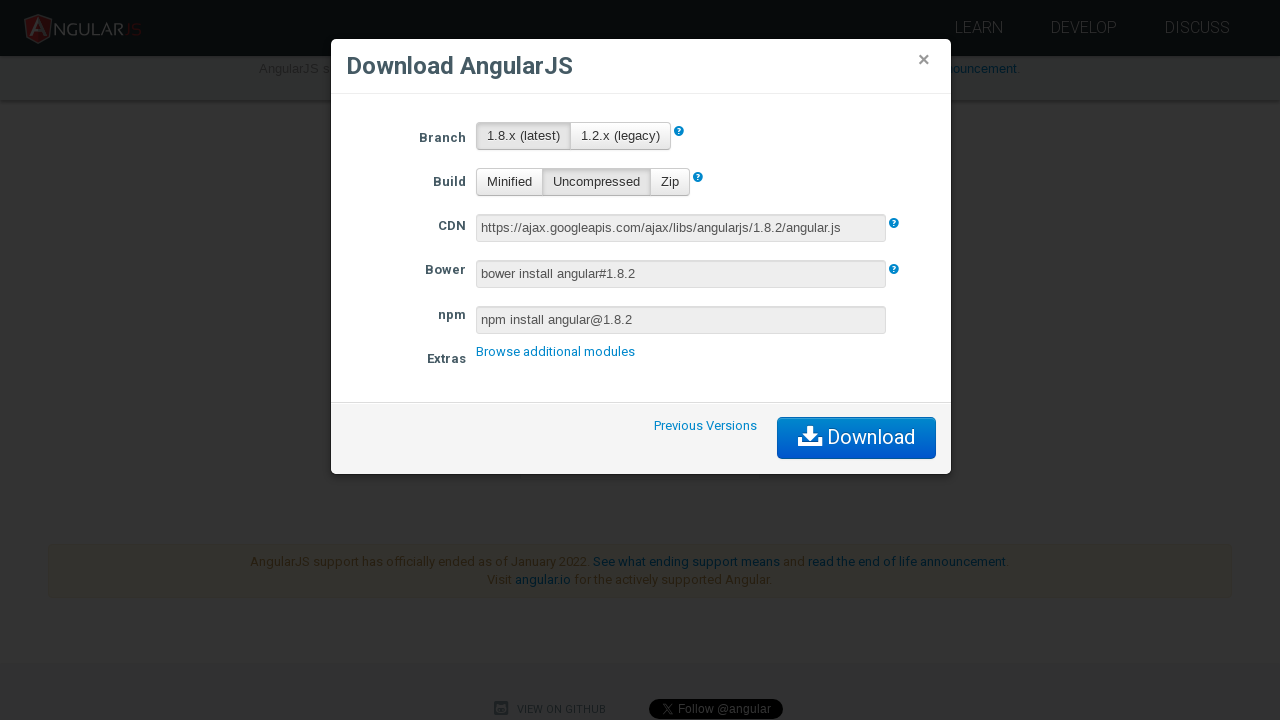

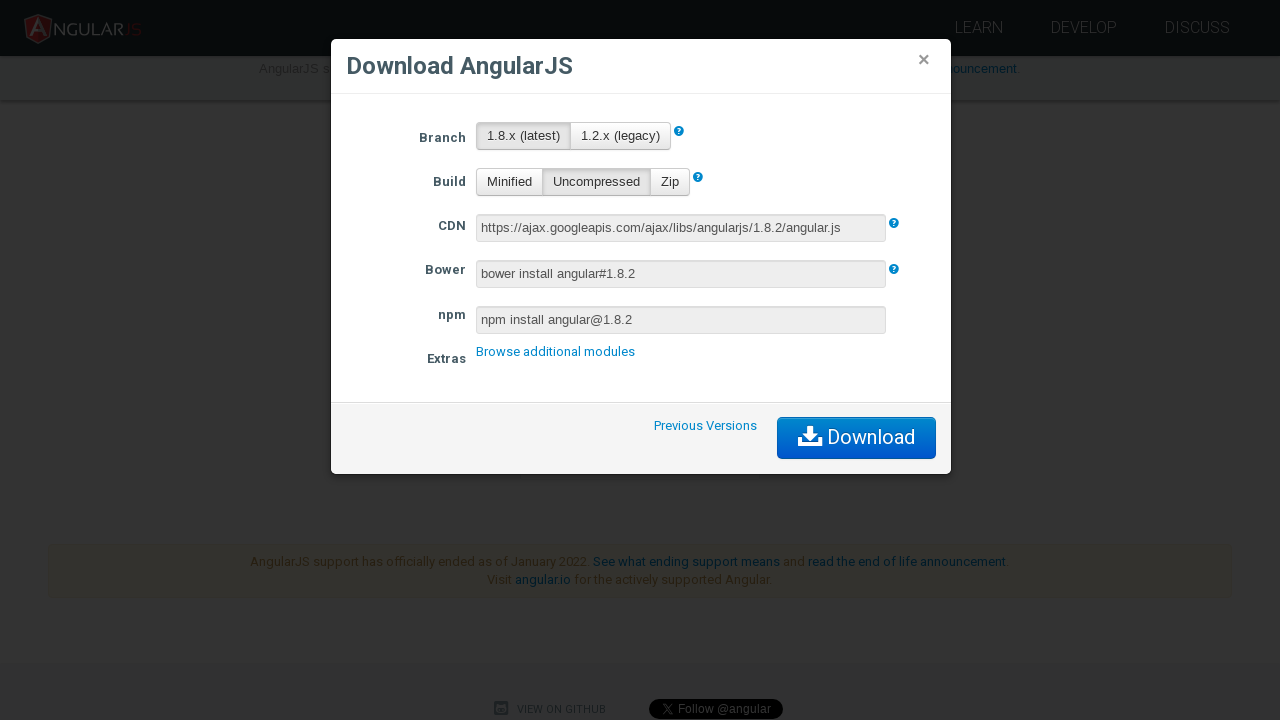